Tests that main and footer sections become visible when items are added to the todo list

Starting URL: https://demo.playwright.dev/todomvc

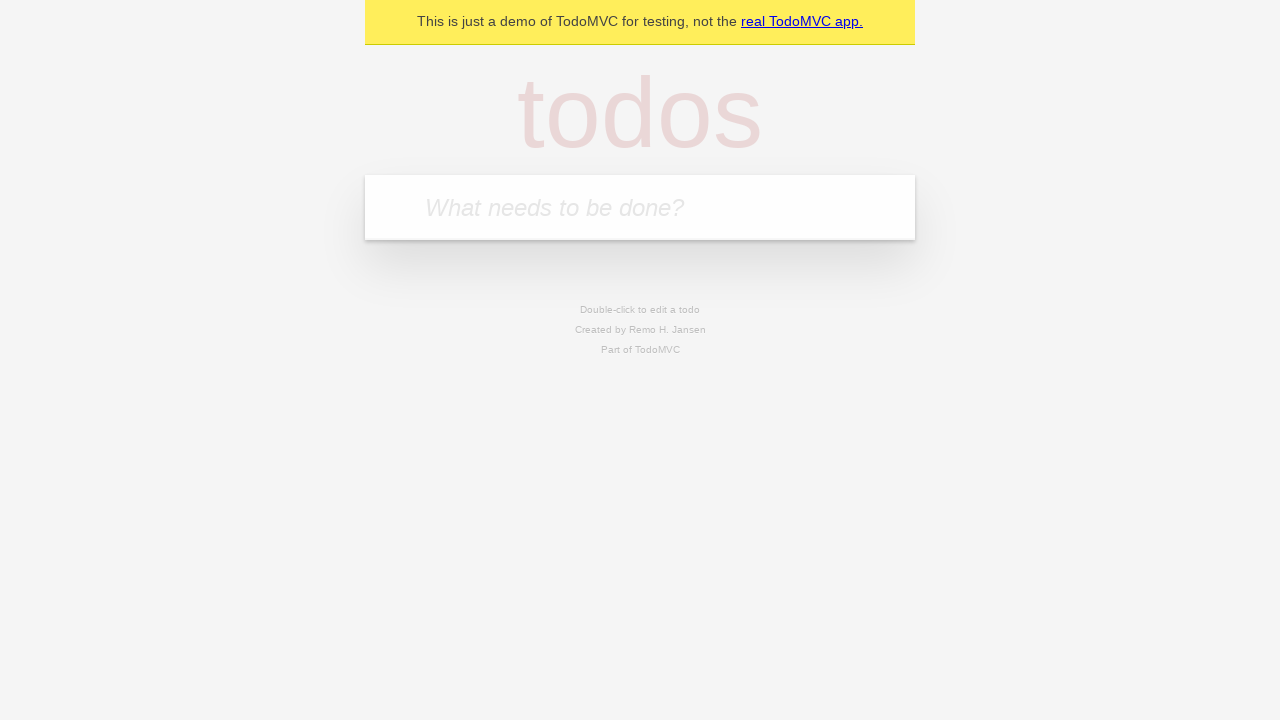

Filled new todo input with 'buy some cheese' on .new-todo
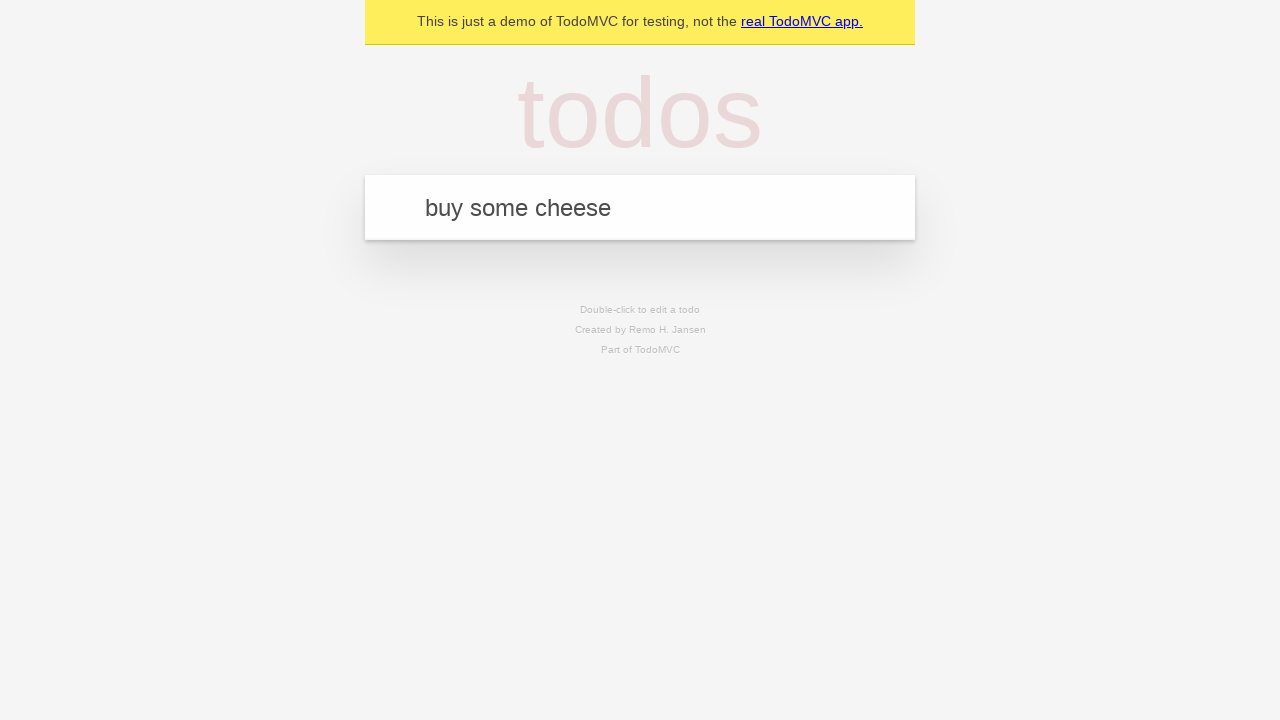

Pressed Enter to add todo item on .new-todo
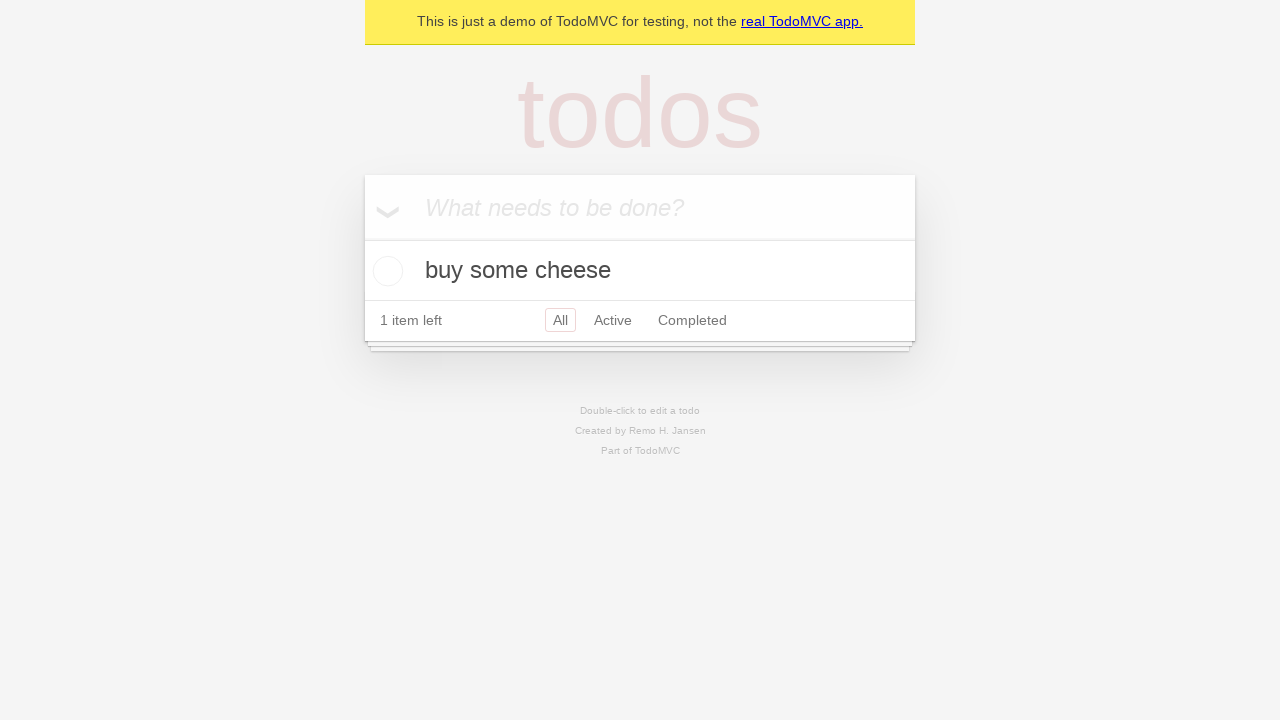

Main section became visible after adding item
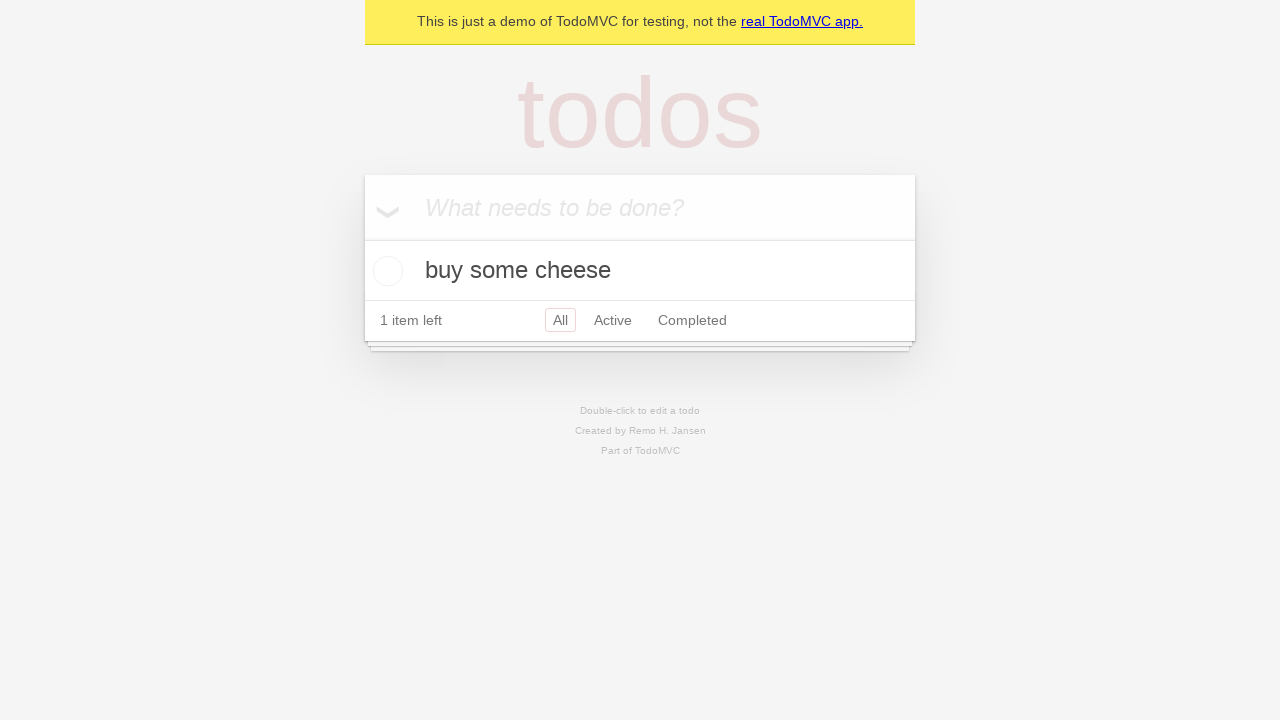

Footer section became visible after adding item
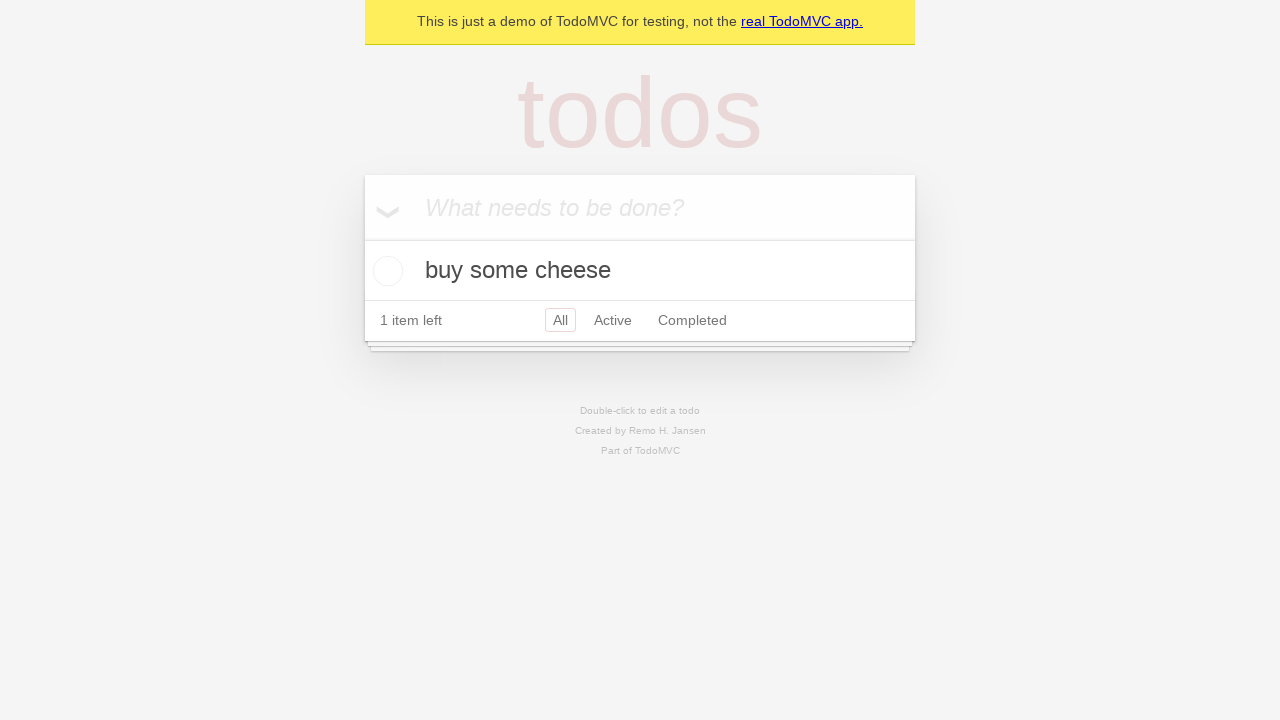

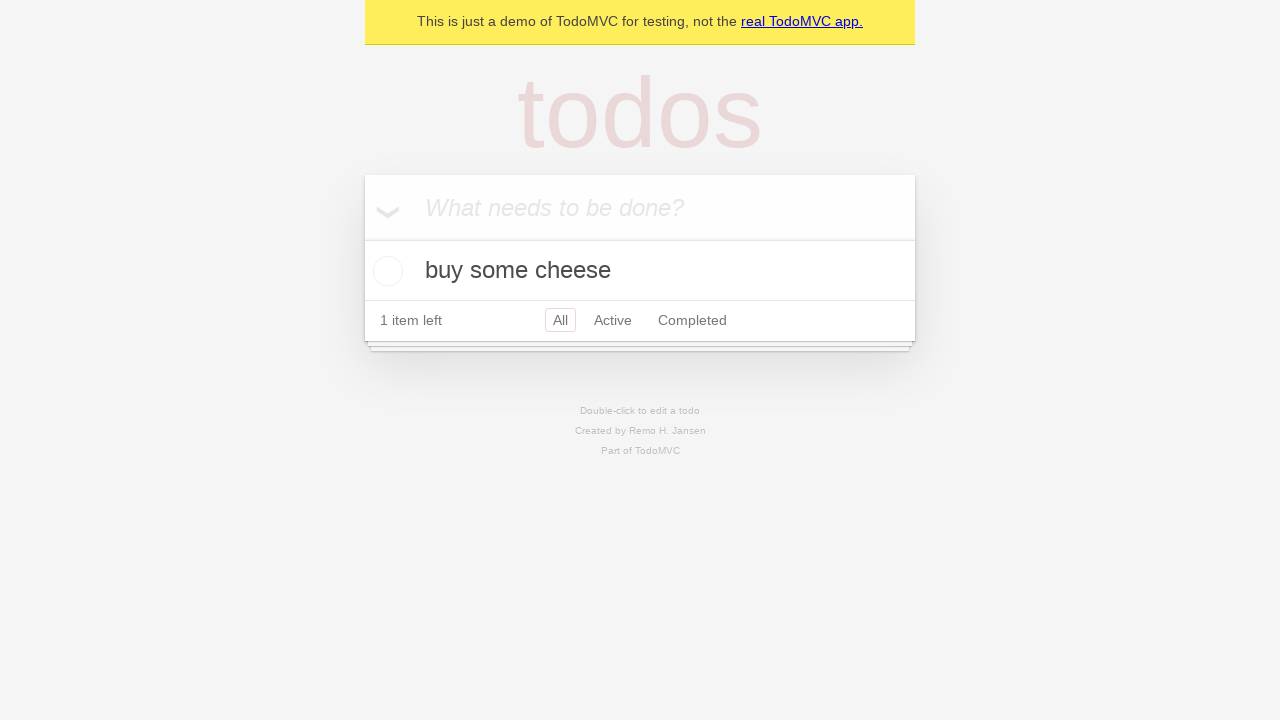